Tests the search functionality on W3Schools website by entering a search term in the search input field

Starting URL: https://www.w3schools.com/default.asp

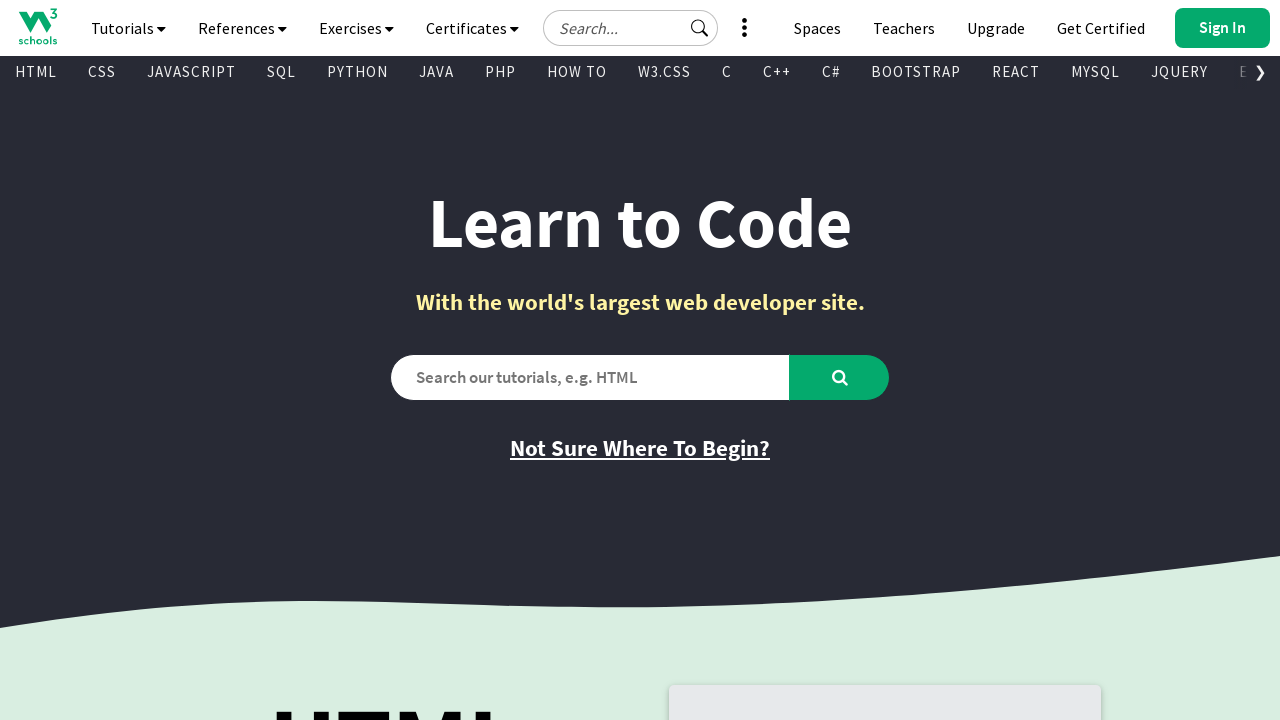

Filled search input field with 'html' search term on input#search2
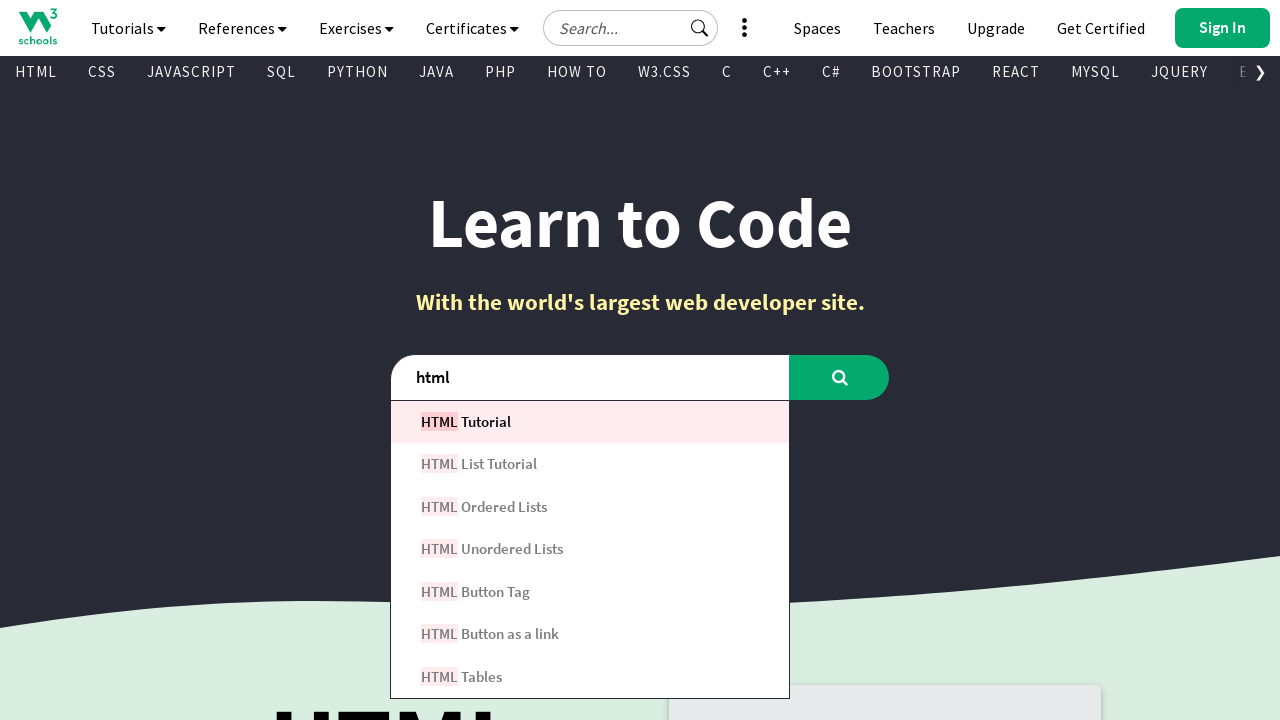

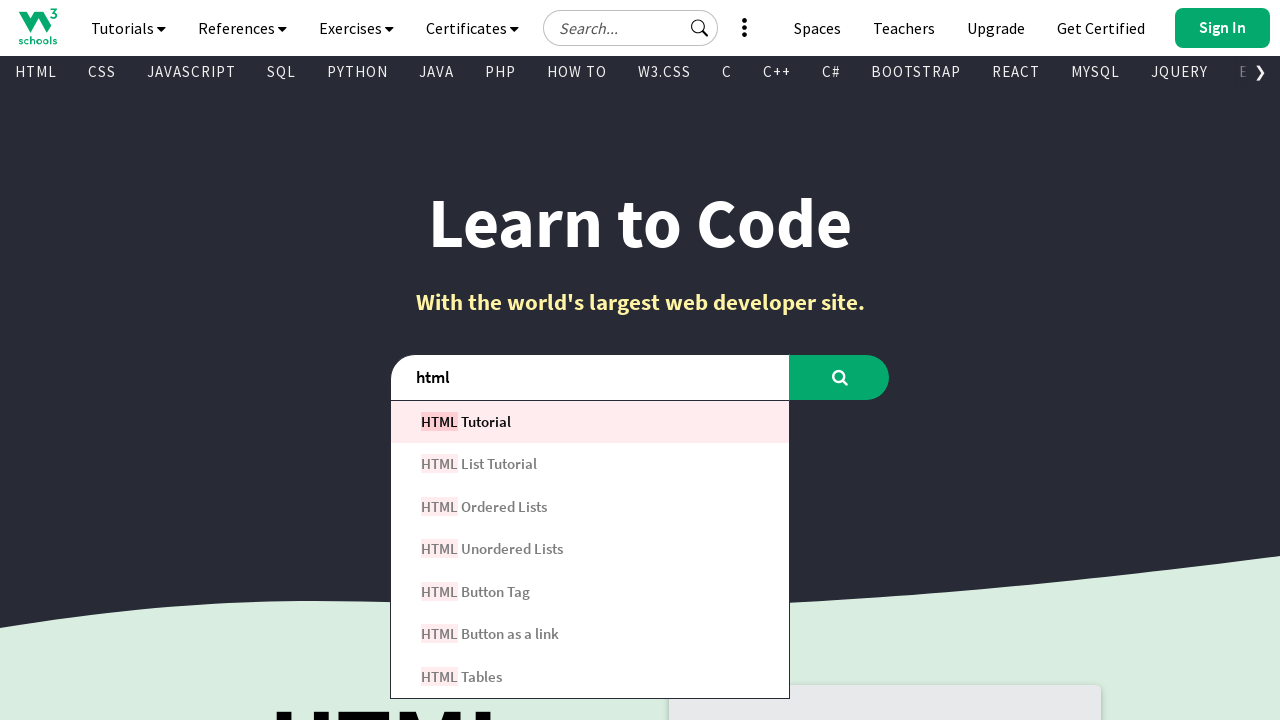